Tests checkbox functionality by navigating to a checkboxes page, finding all checkbox elements, and verifying that the second checkbox (which should be checked by default) is indeed selected.

Starting URL: http://the-internet.herokuapp.com/checkboxes

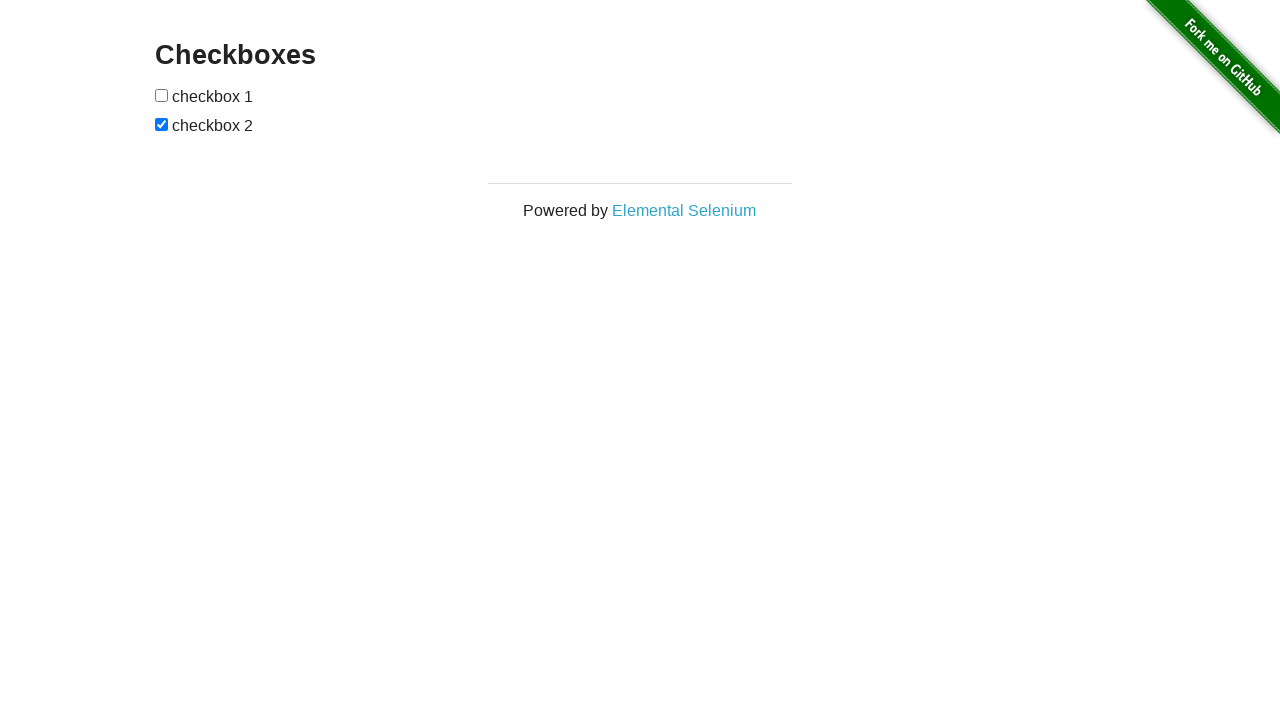

Waited for checkbox elements to be visible on the page
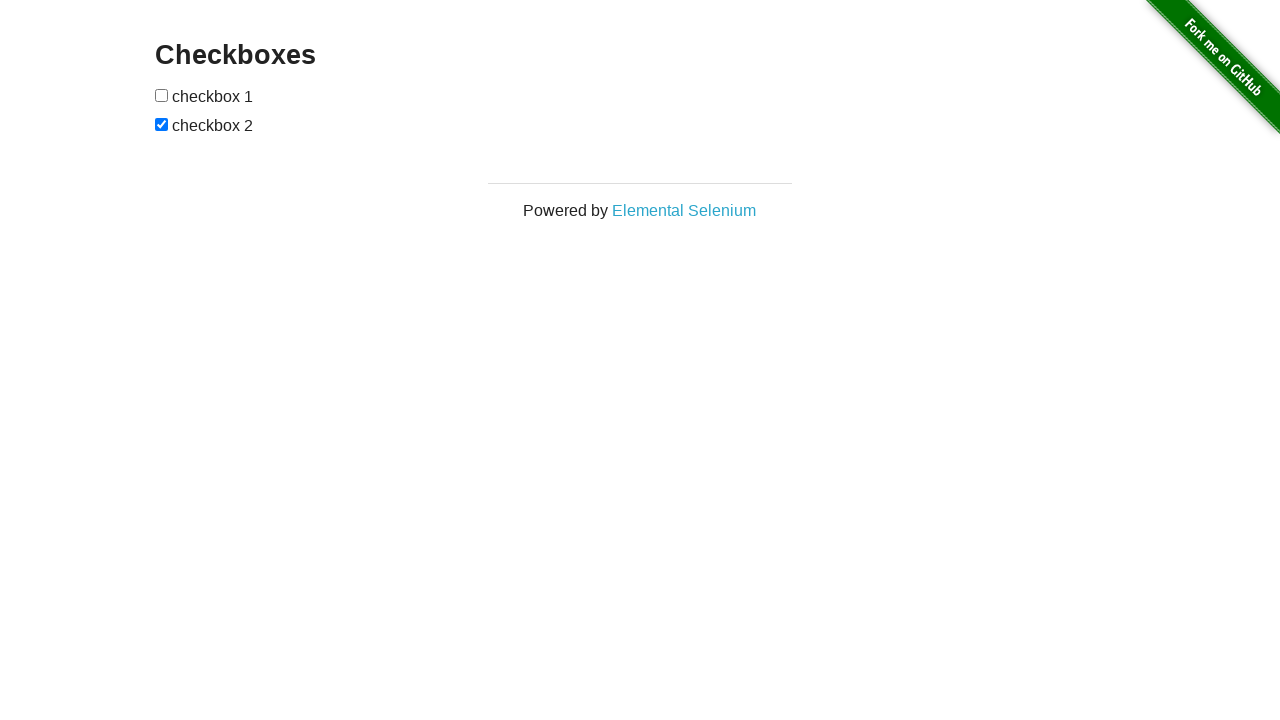

Located all checkbox elements on the page
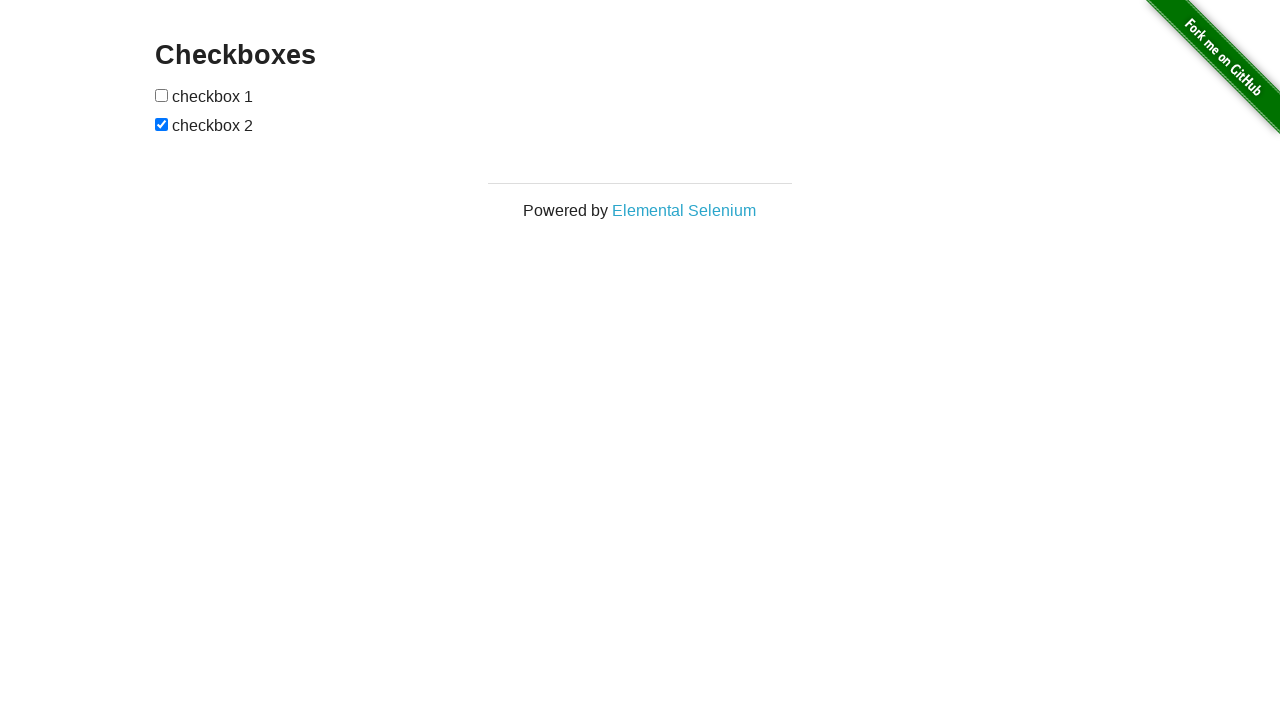

Verified that the second checkbox is checked by default
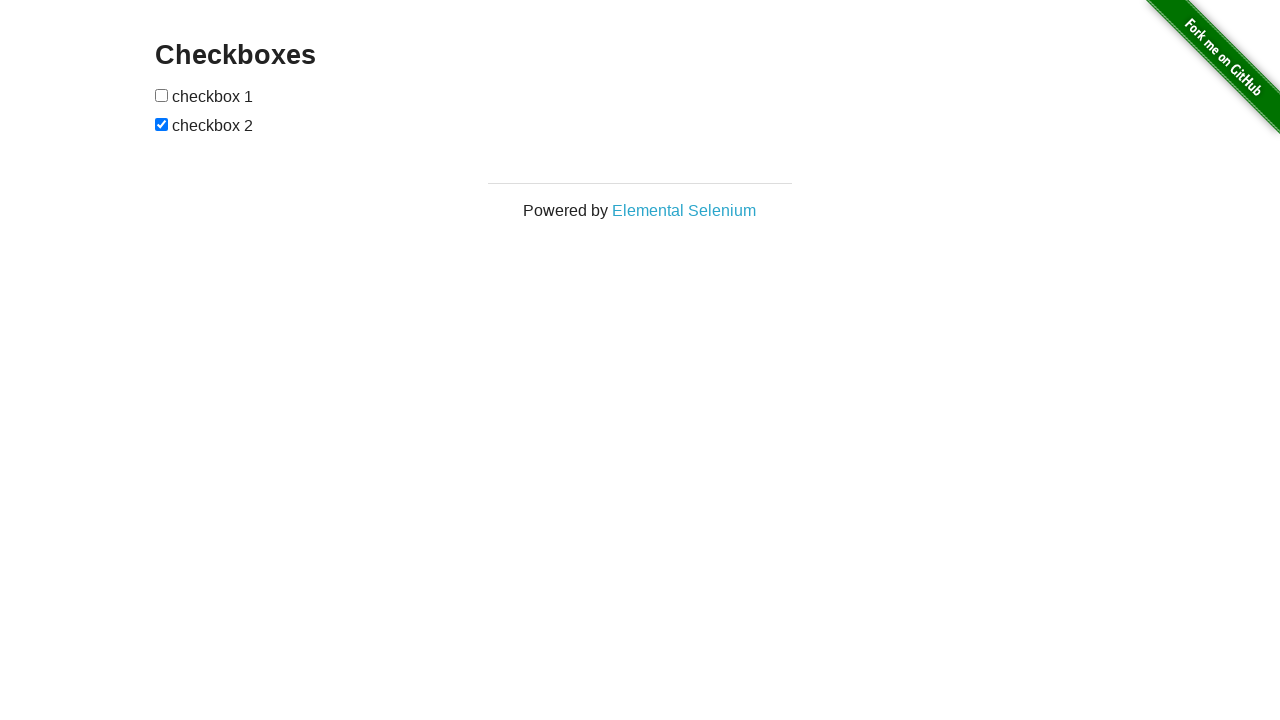

Verified that the first checkbox is not checked by default
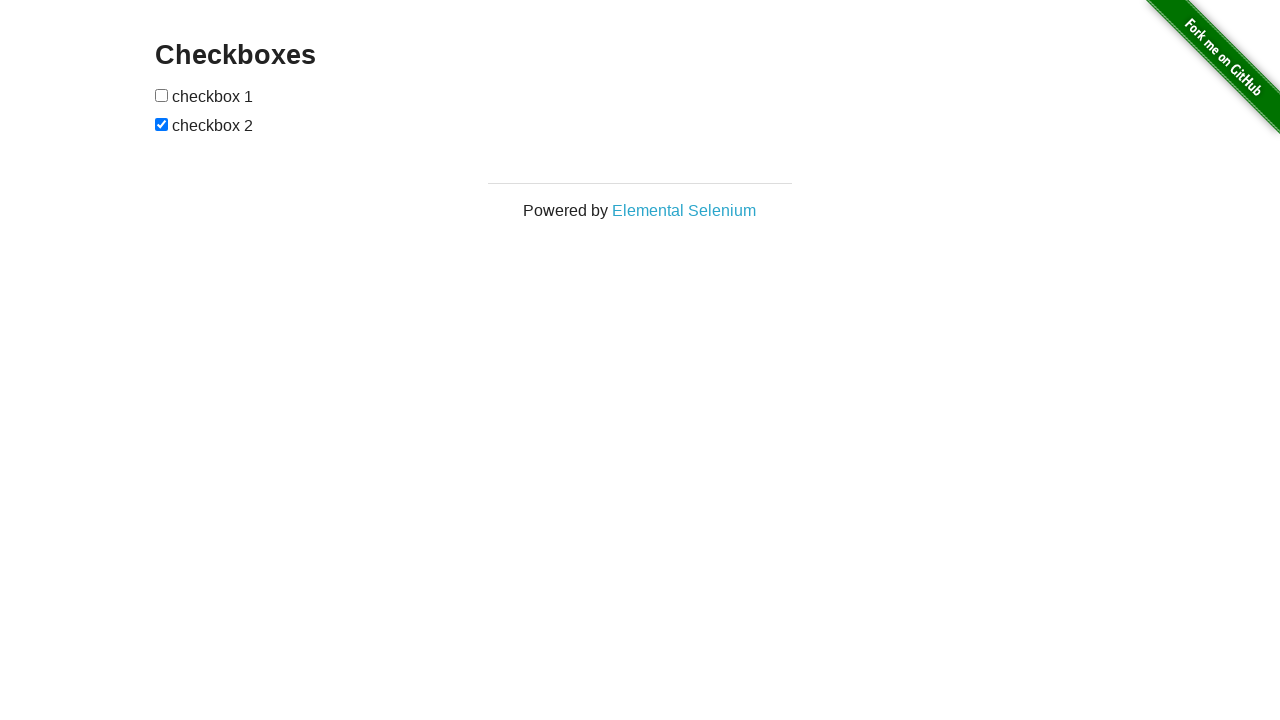

Clicked the first checkbox to check it at (162, 95) on input[type="checkbox"] >> nth=0
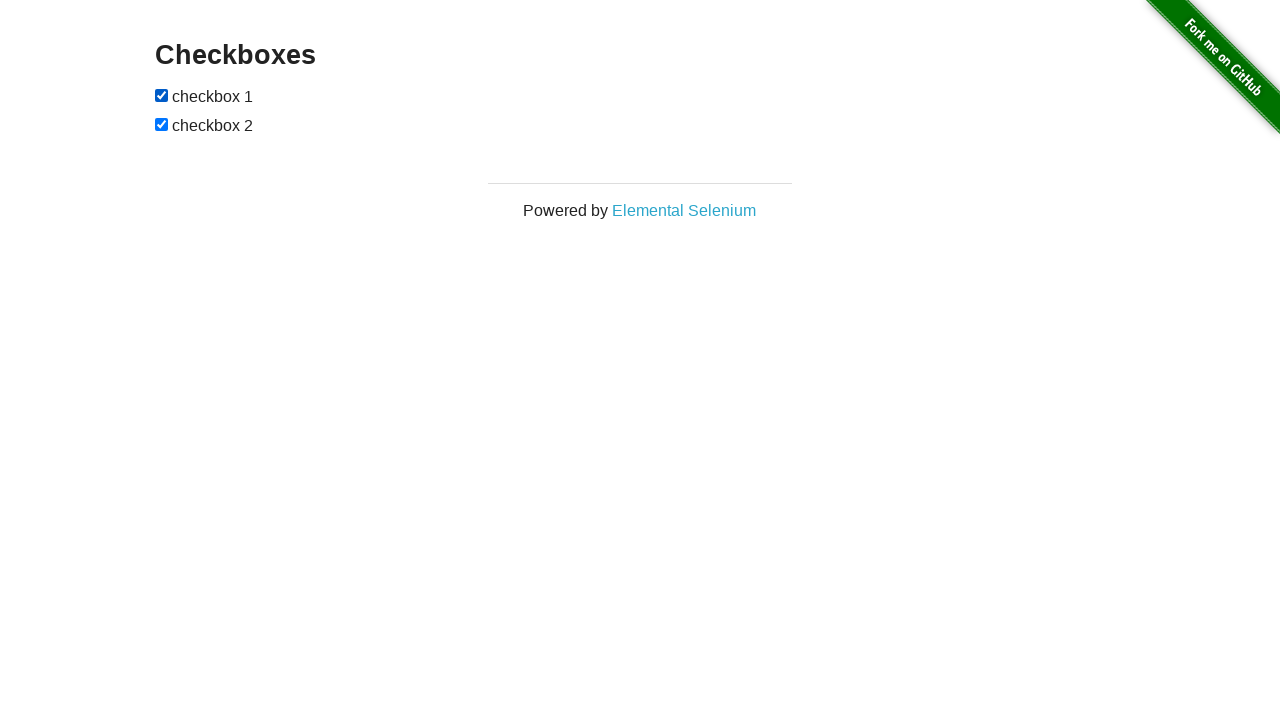

Verified that the first checkbox is now checked after clicking
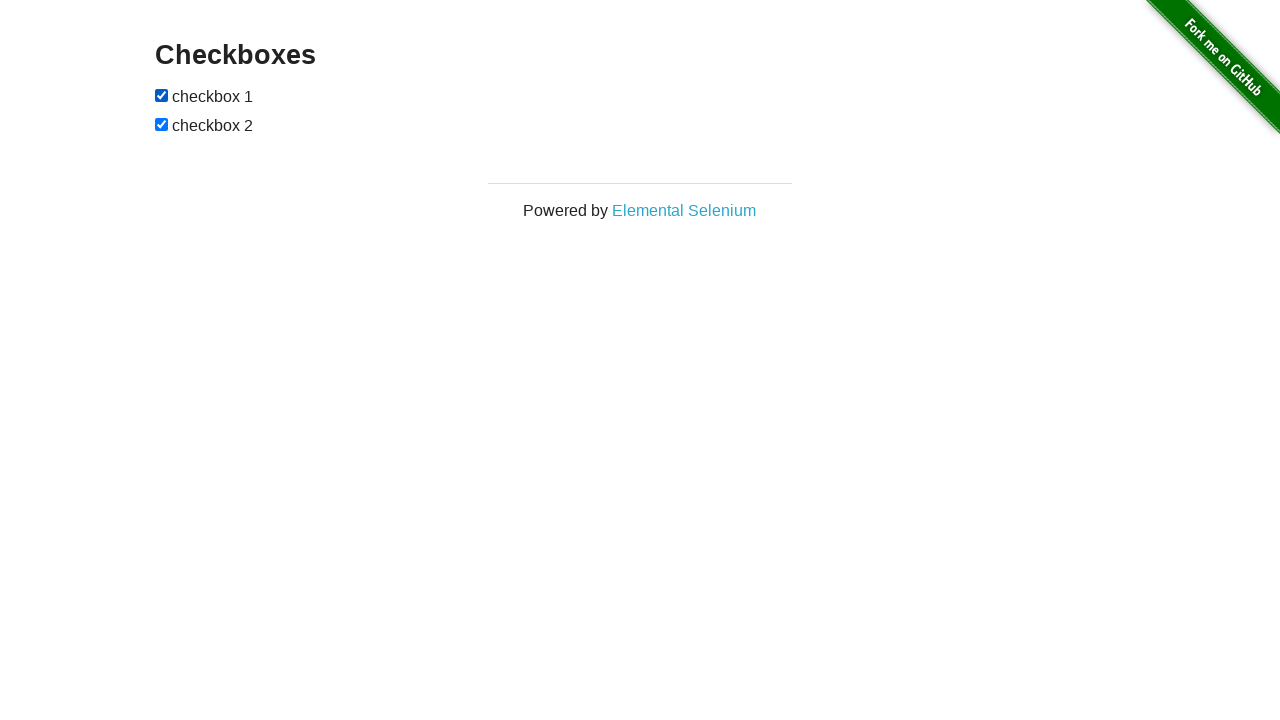

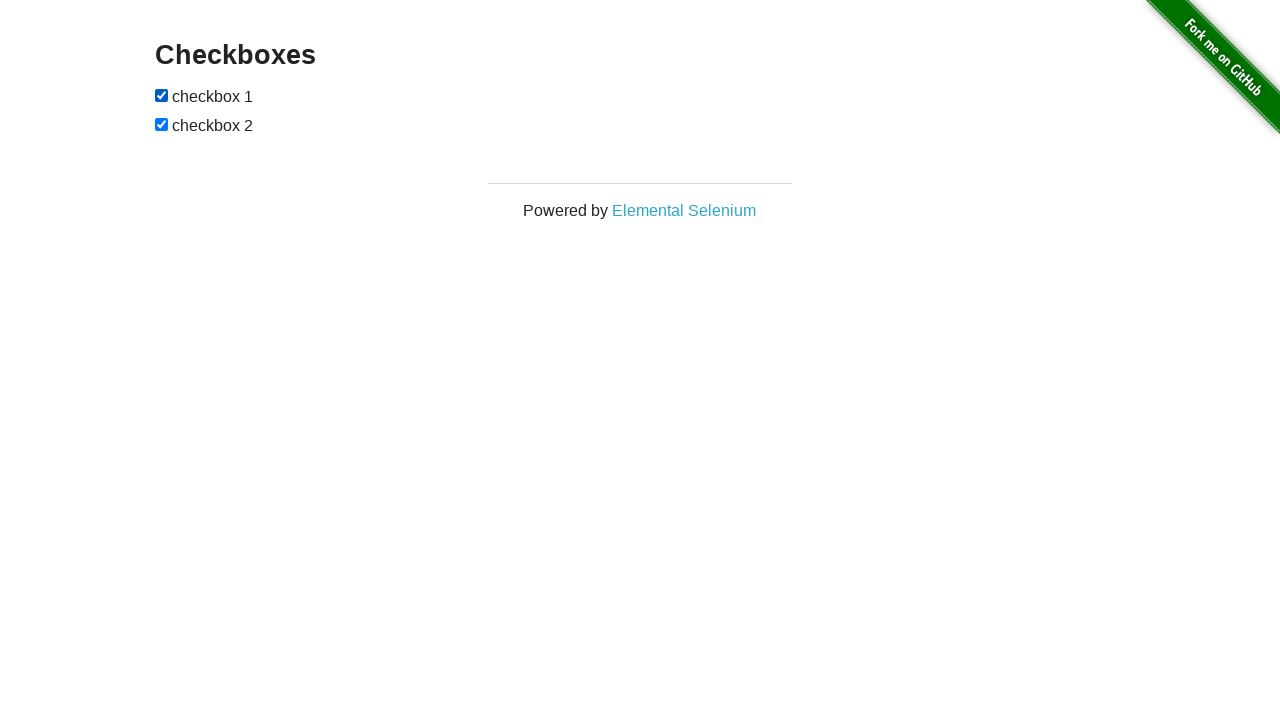